Tests the registration form by filling out all fields including personal information, selecting gender, department, job title, programming language, and submitting the form to verify successful submission

Starting URL: https://practice.cydeo.com/registration_form

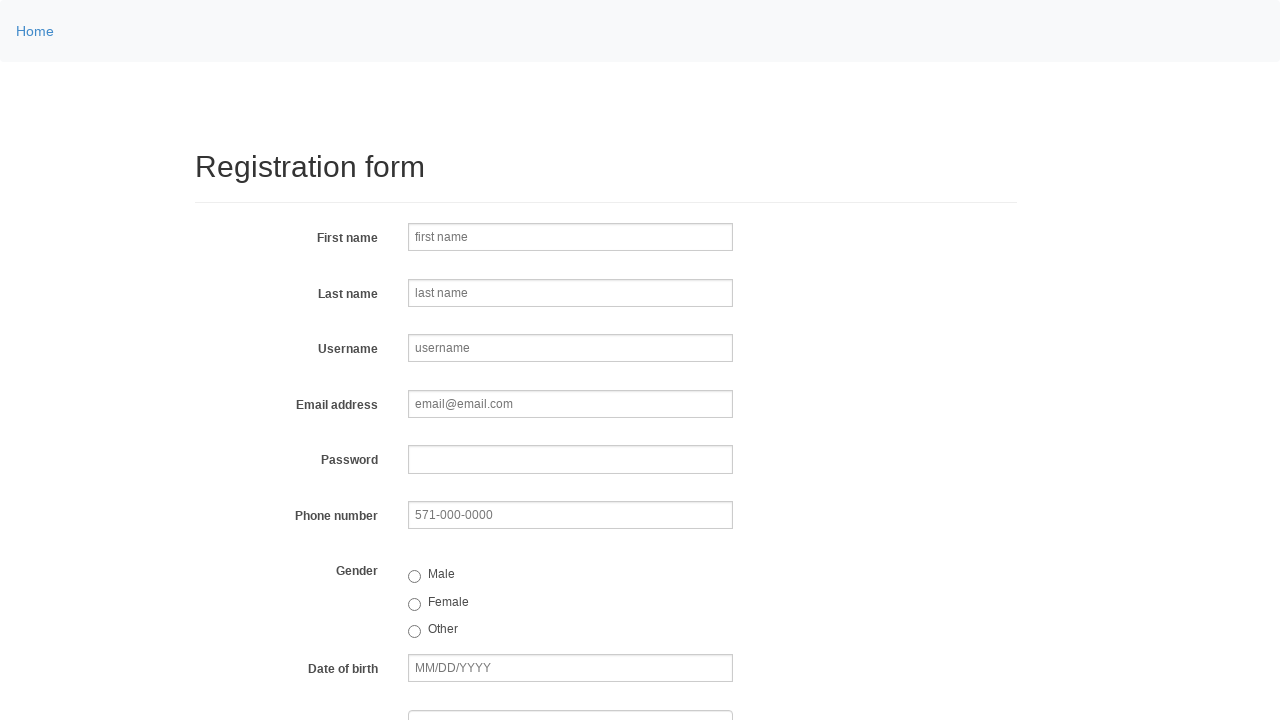

Filled first name field with 'John' on input[name='firstname']
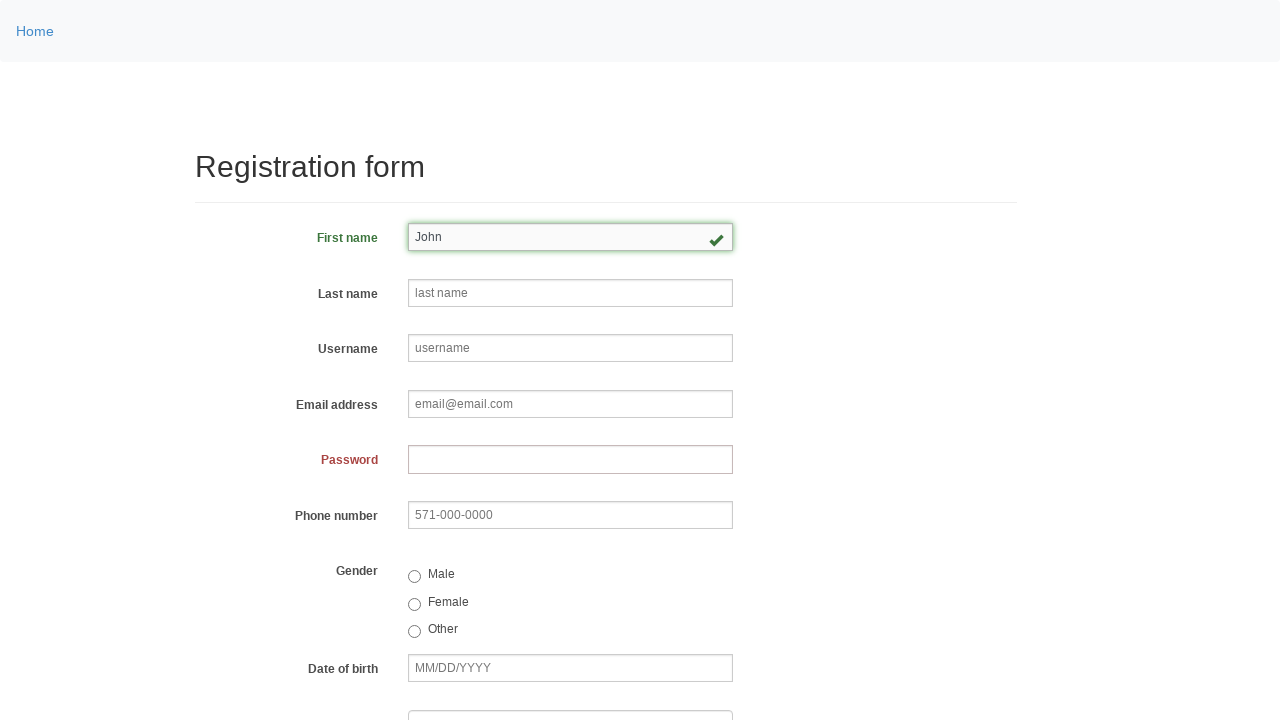

Filled last name field with 'Smith' on input[name='lastname']
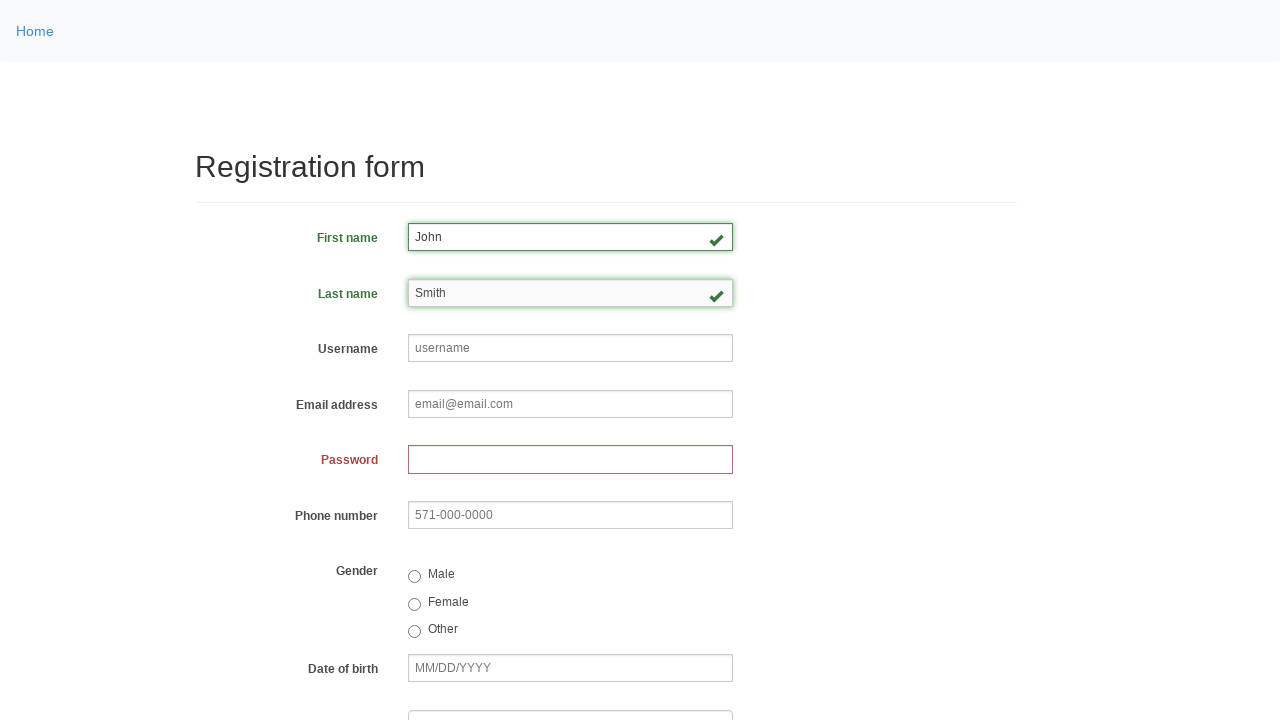

Filled username field with 'johnsmith123' on input[name='username']
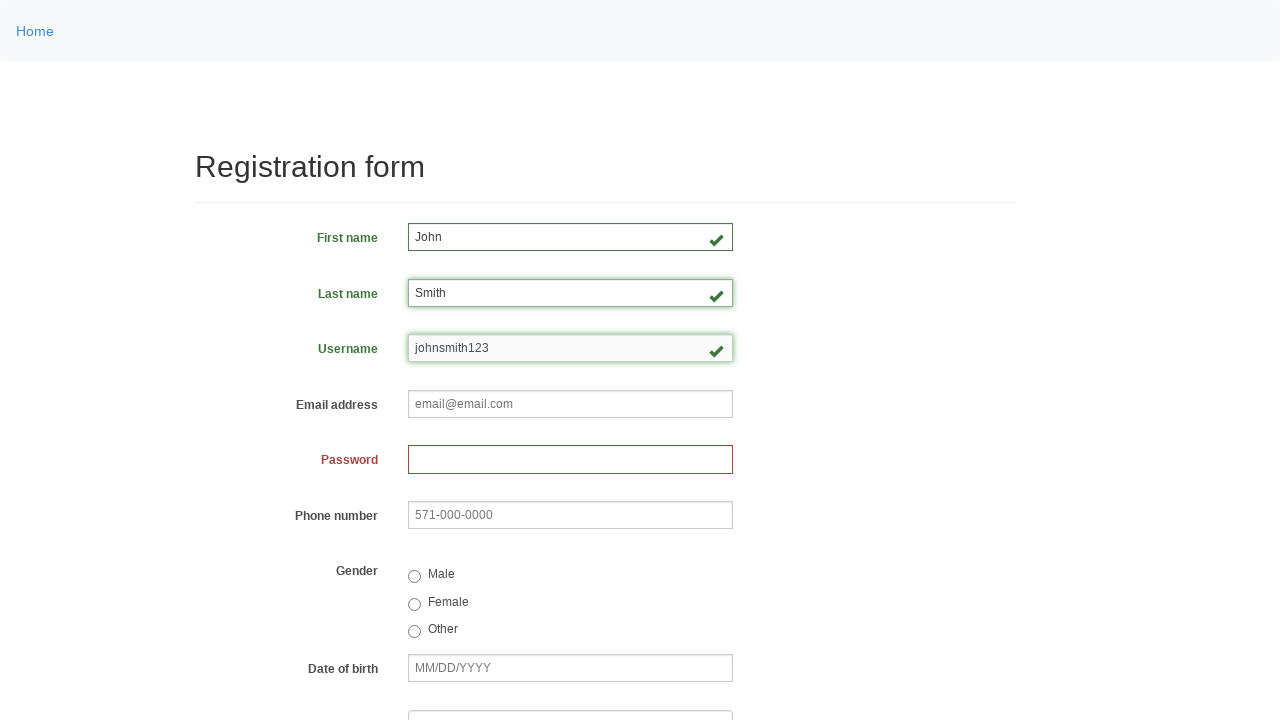

Filled email field with 'john.smith@email.com' on input[name='email']
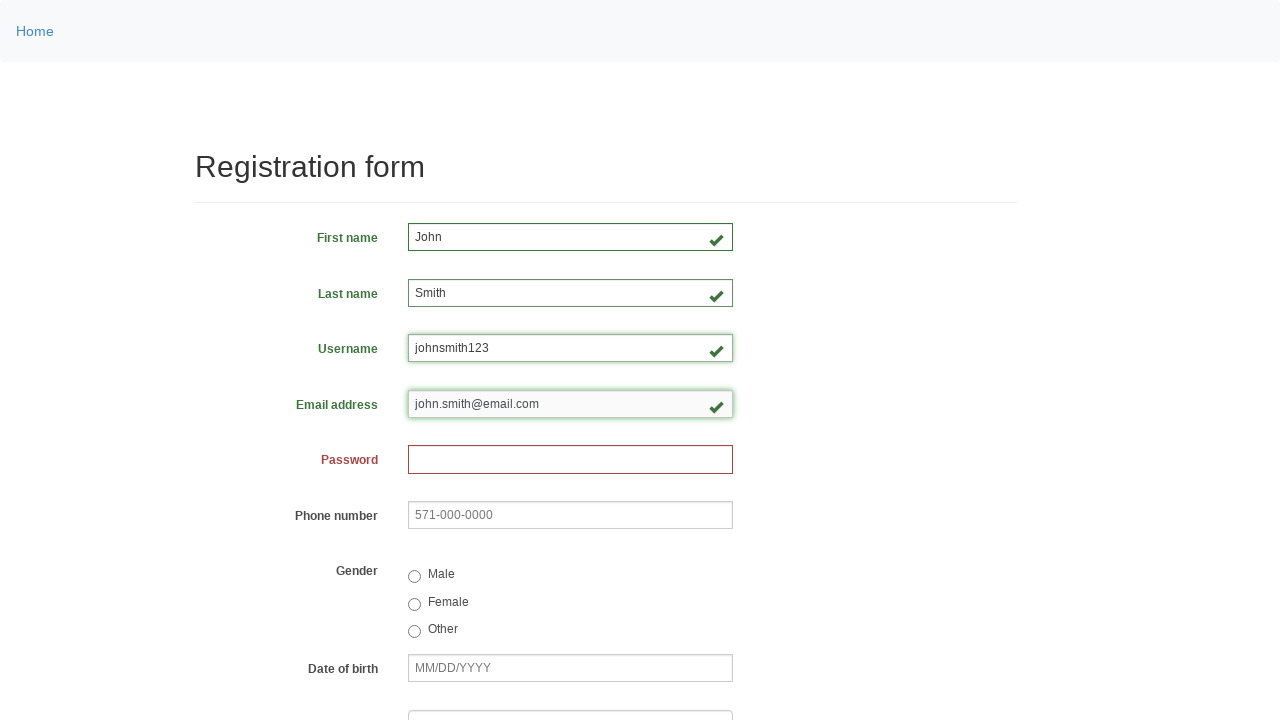

Filled password field with 'John1234' on input[name='password']
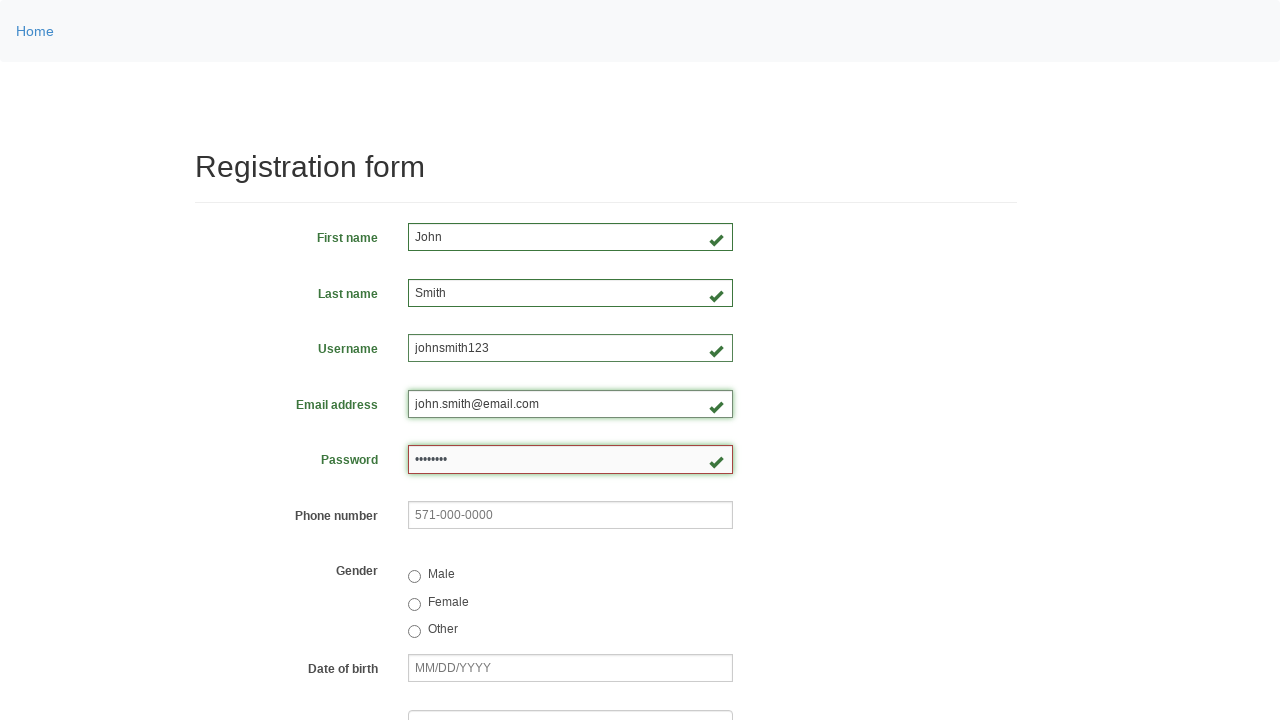

Filled phone number field with '123-456-7890' on input[name='phone']
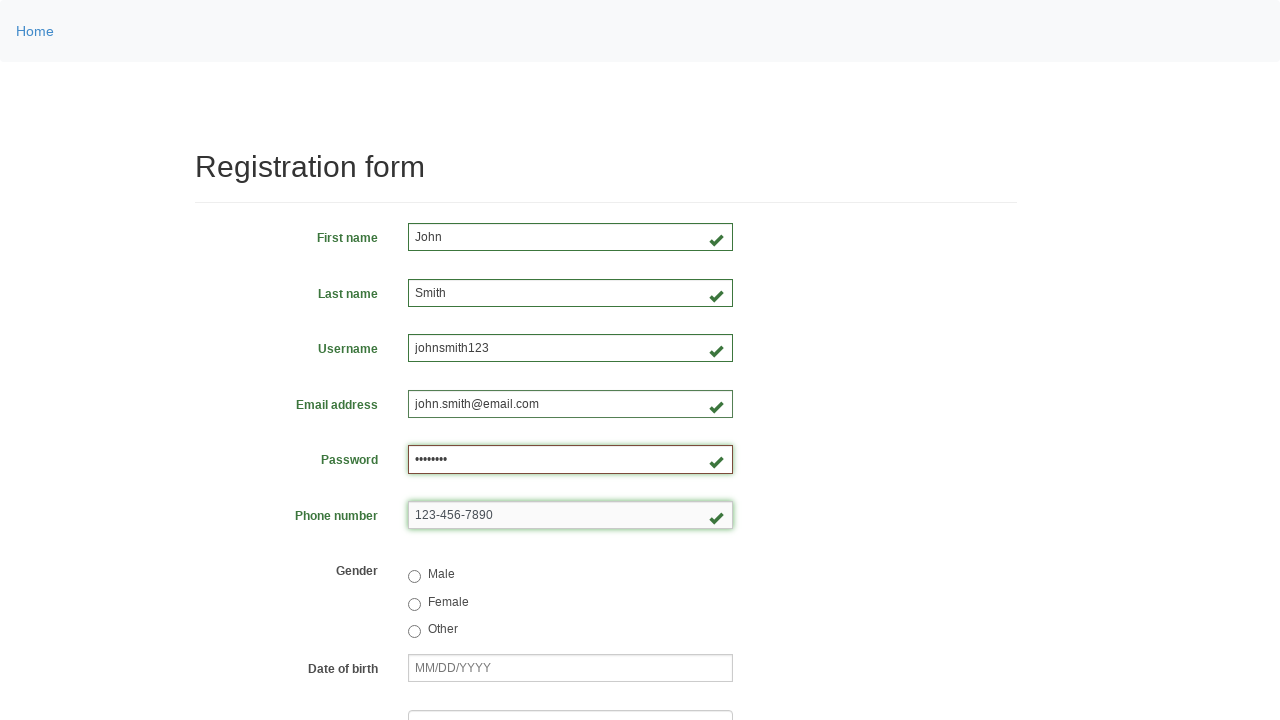

Selected Male gender option at (431, 575) on xpath=//label[normalize-space()='Male']
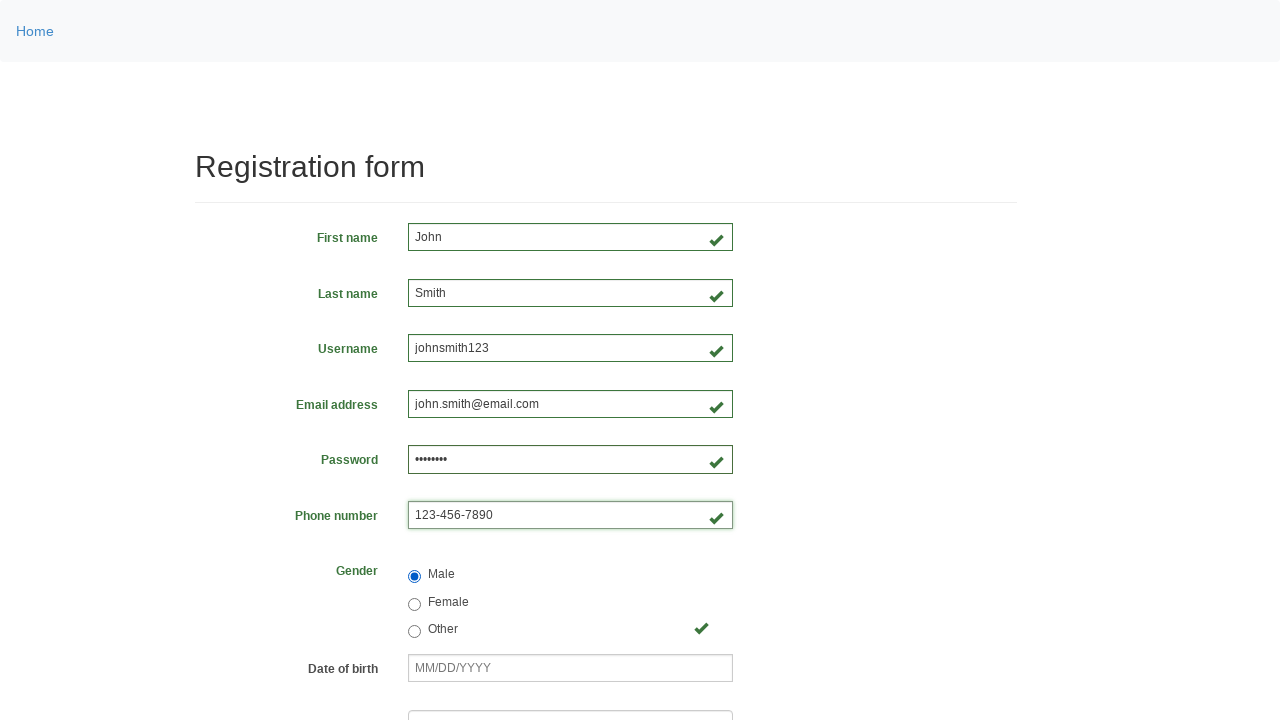

Filled date of birth field with '01/28/1990' on input[name='birthday']
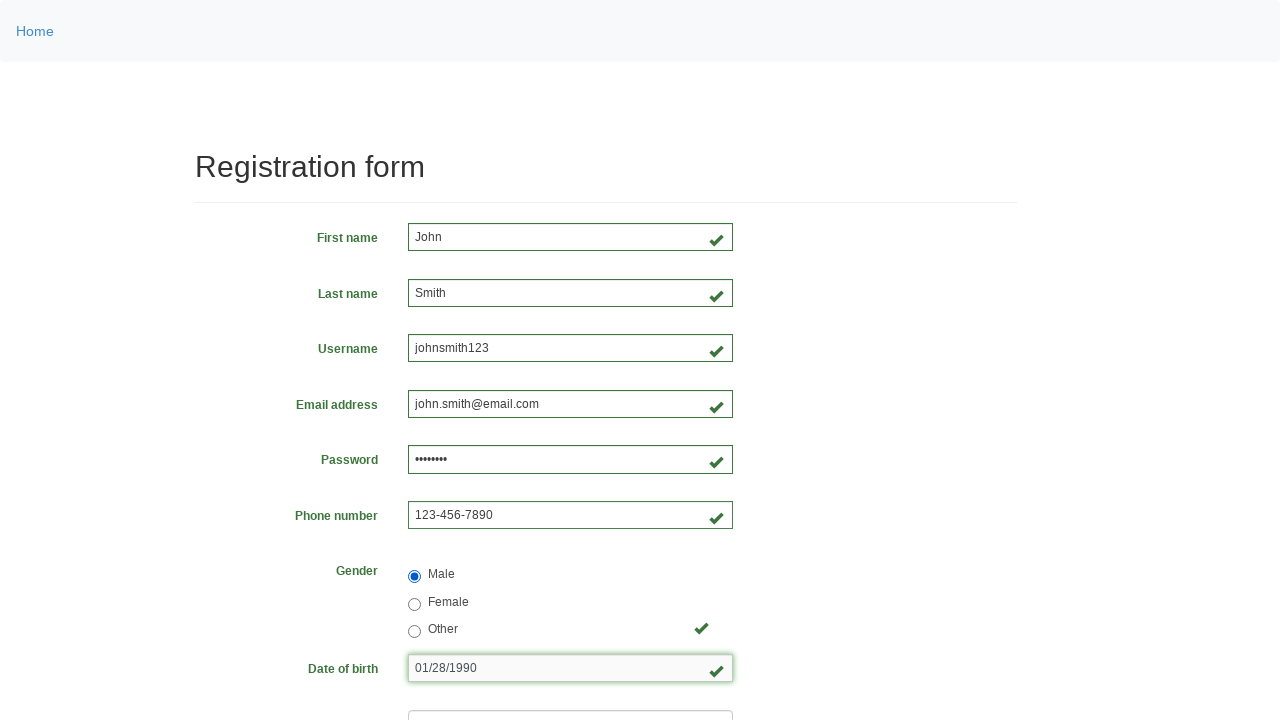

Selected Engineering department from dropdown on select[name='department']
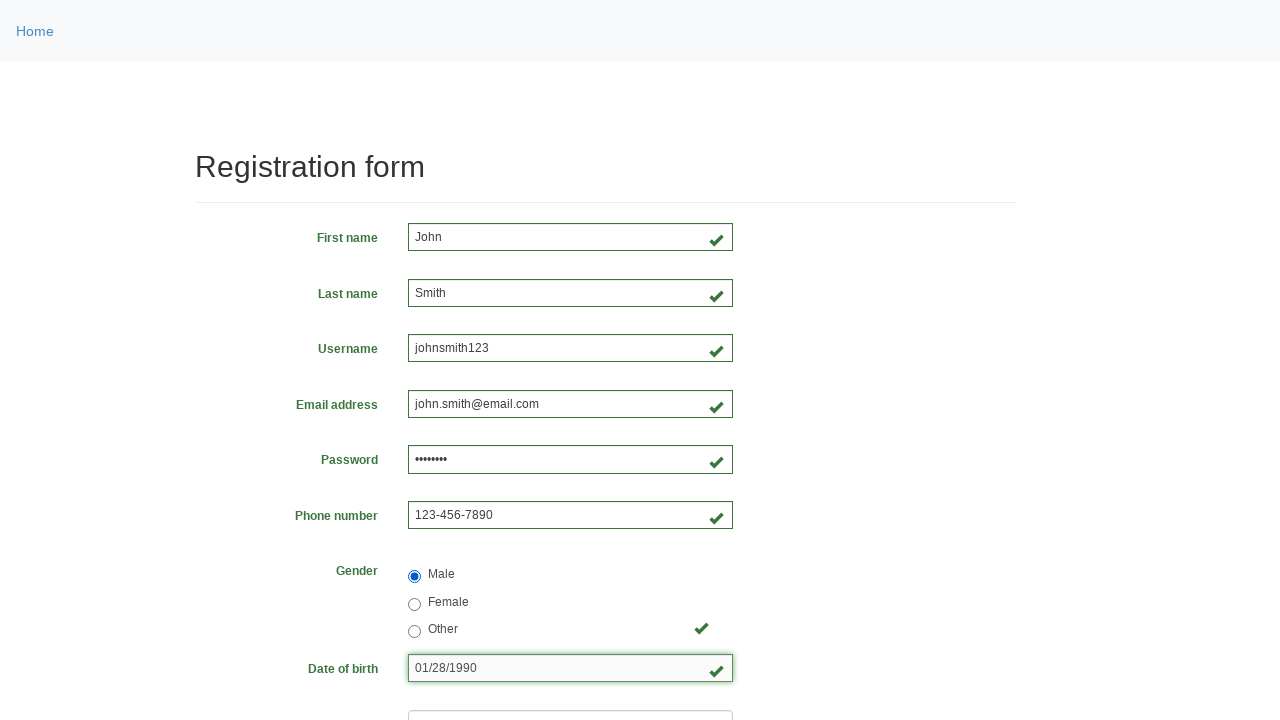

Selected SDET from job title dropdown on select[name='job_title']
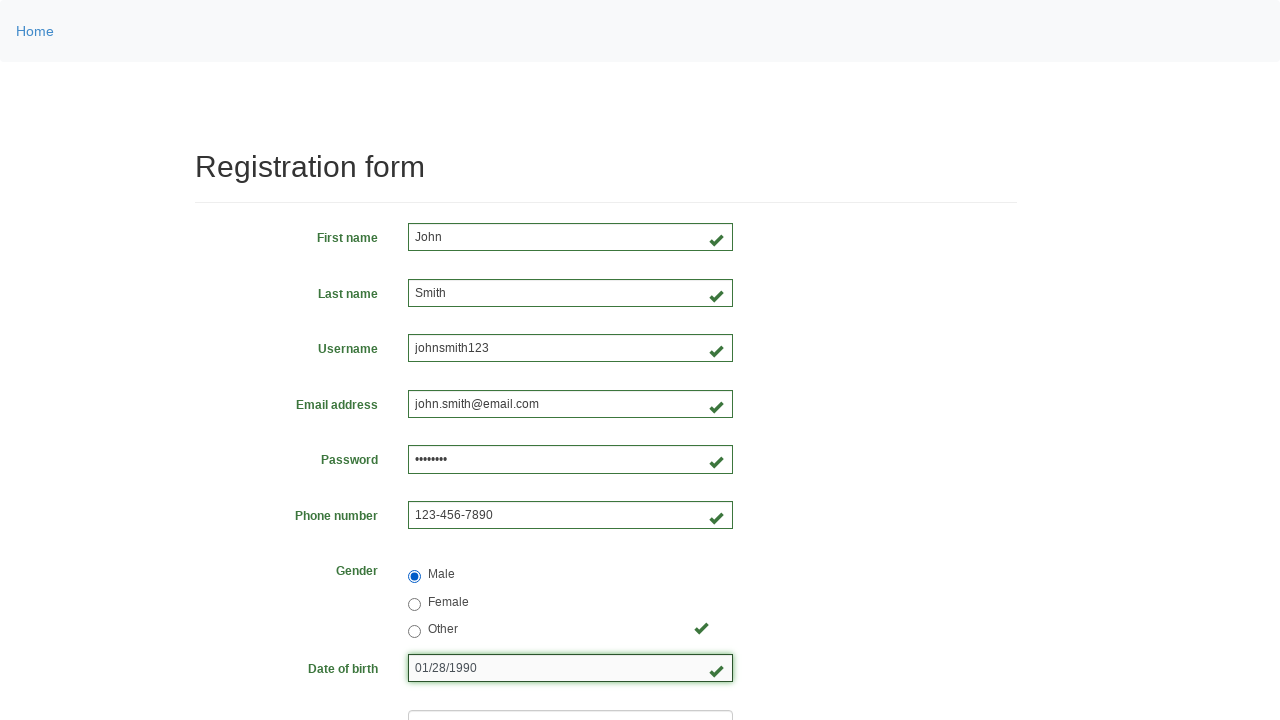

Selected Java programming language checkbox at (465, 468) on #inlineCheckbox2
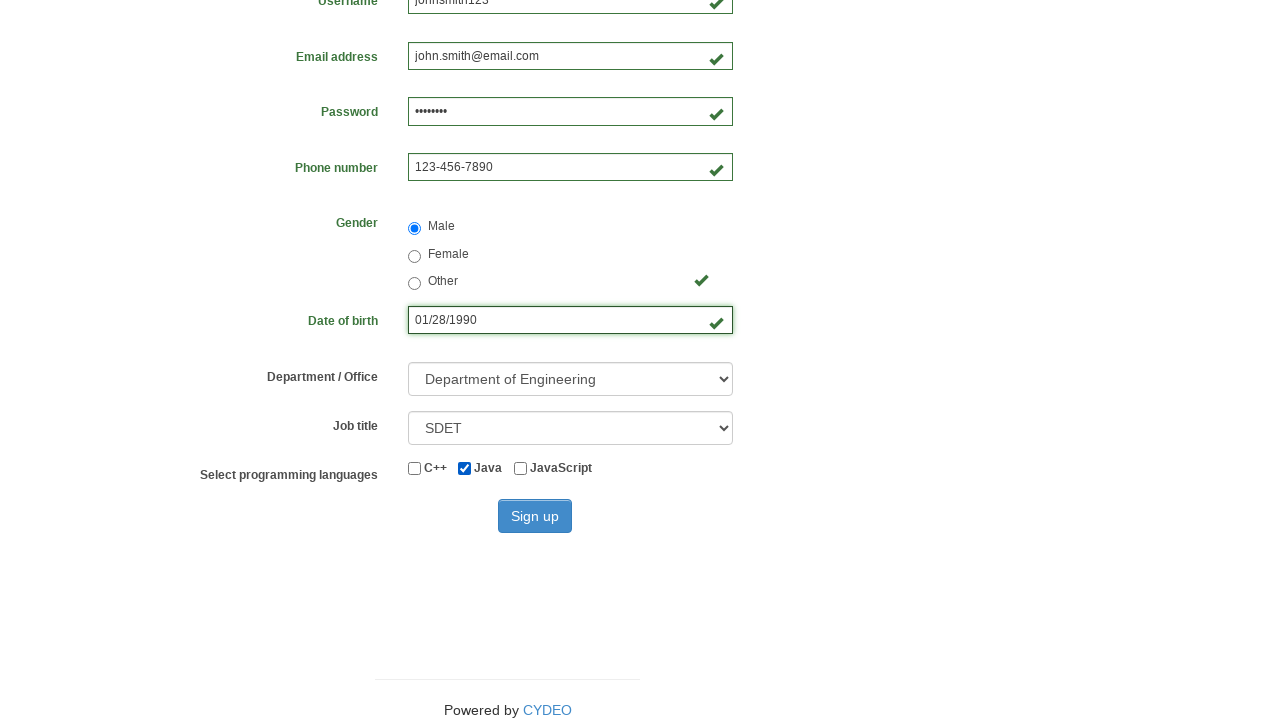

Clicked Sign up button to submit registration form at (535, 516) on xpath=//button[.='Sign up']
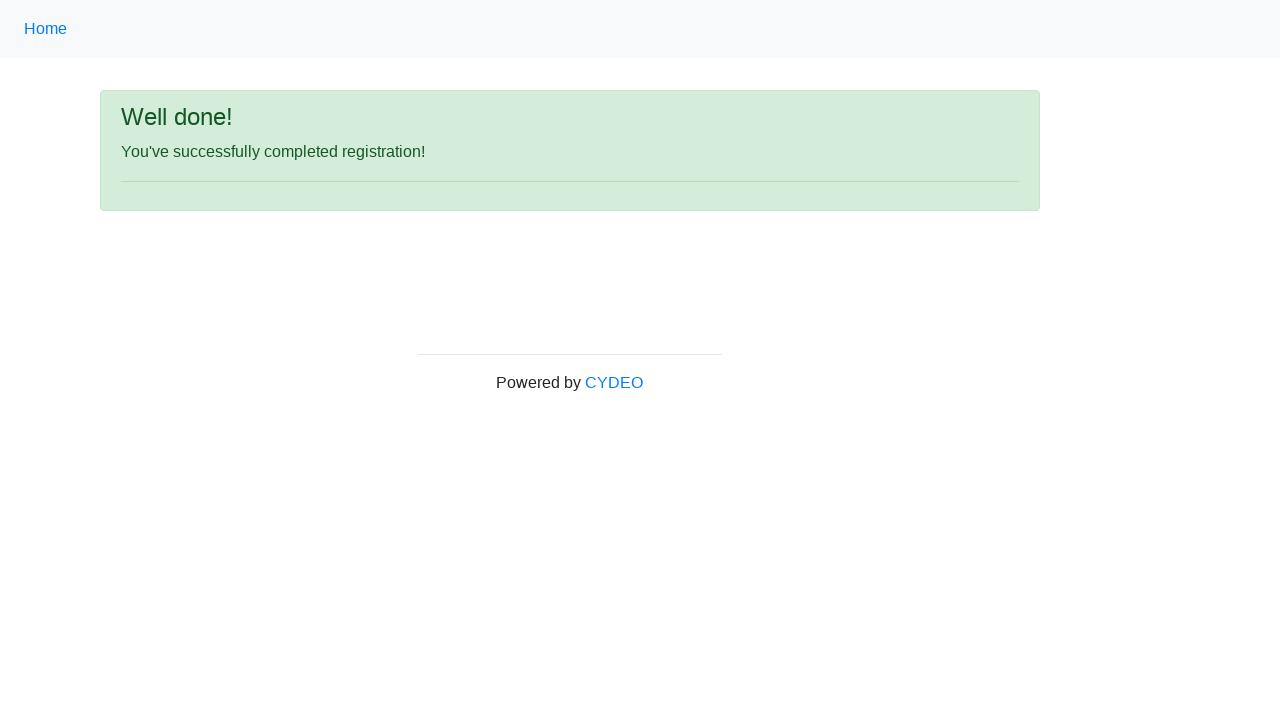

Retrieved success message text from alert heading
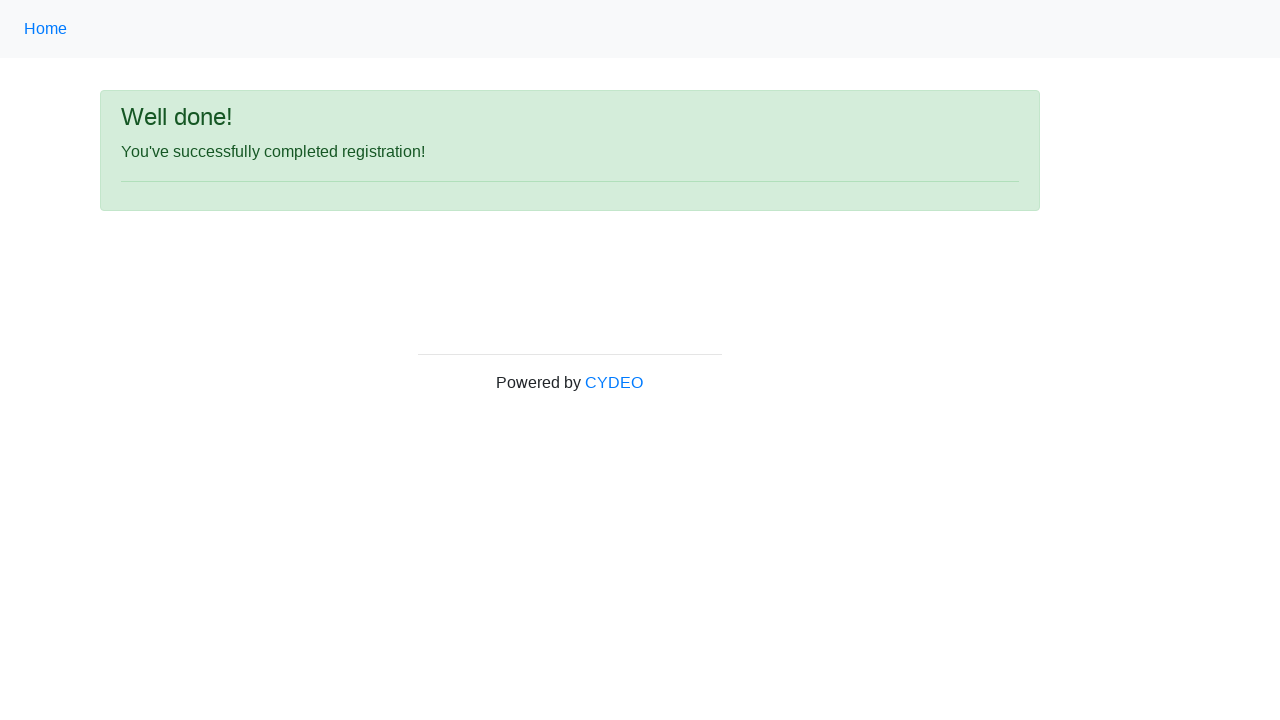

Verified success message displays 'Well done!' - registration form submission successful
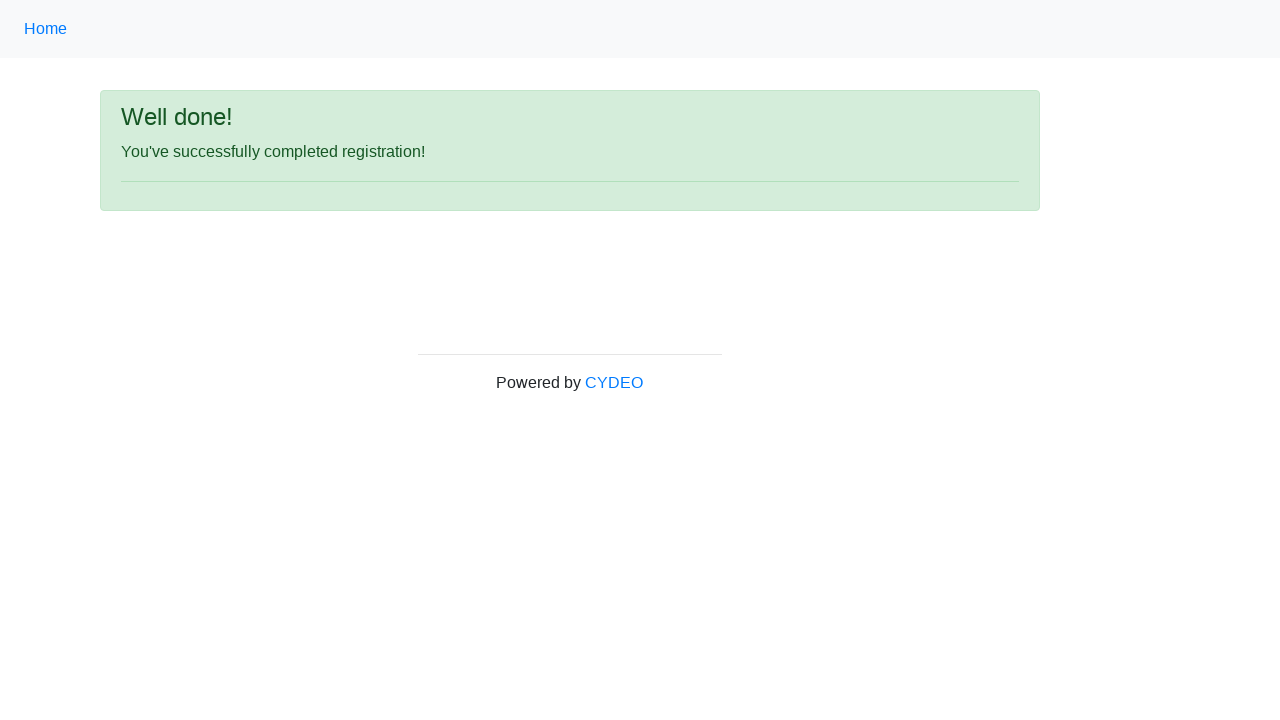

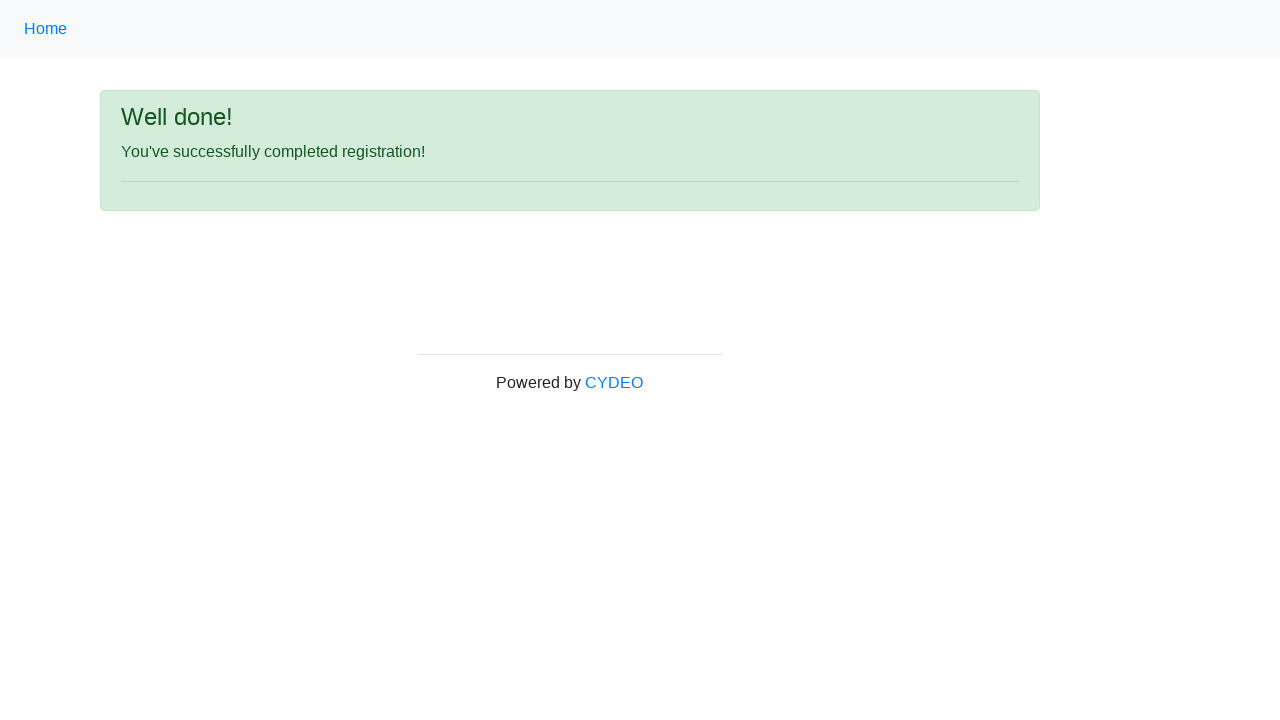